Tests jQuery UI sortable functionality by dragging and dropping list items to reorder them

Starting URL: https://jqueryui.com/sortable/

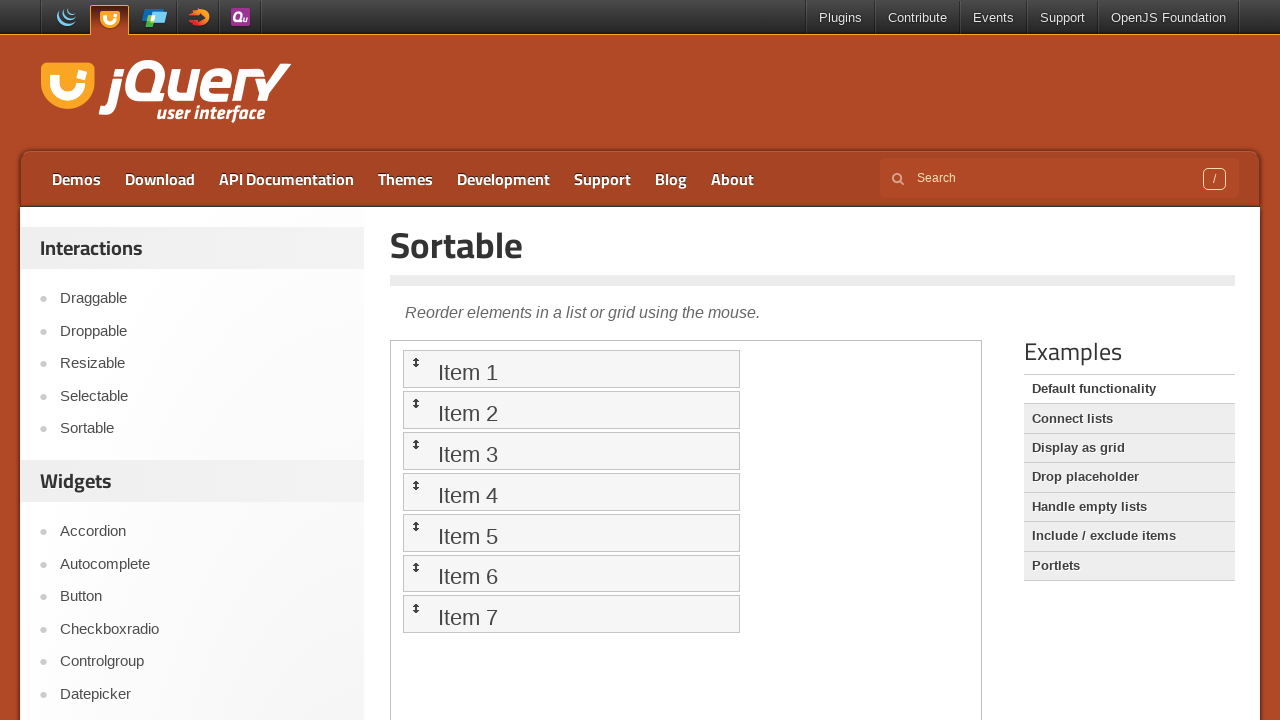

Located iframe containing jQuery UI sortable demo
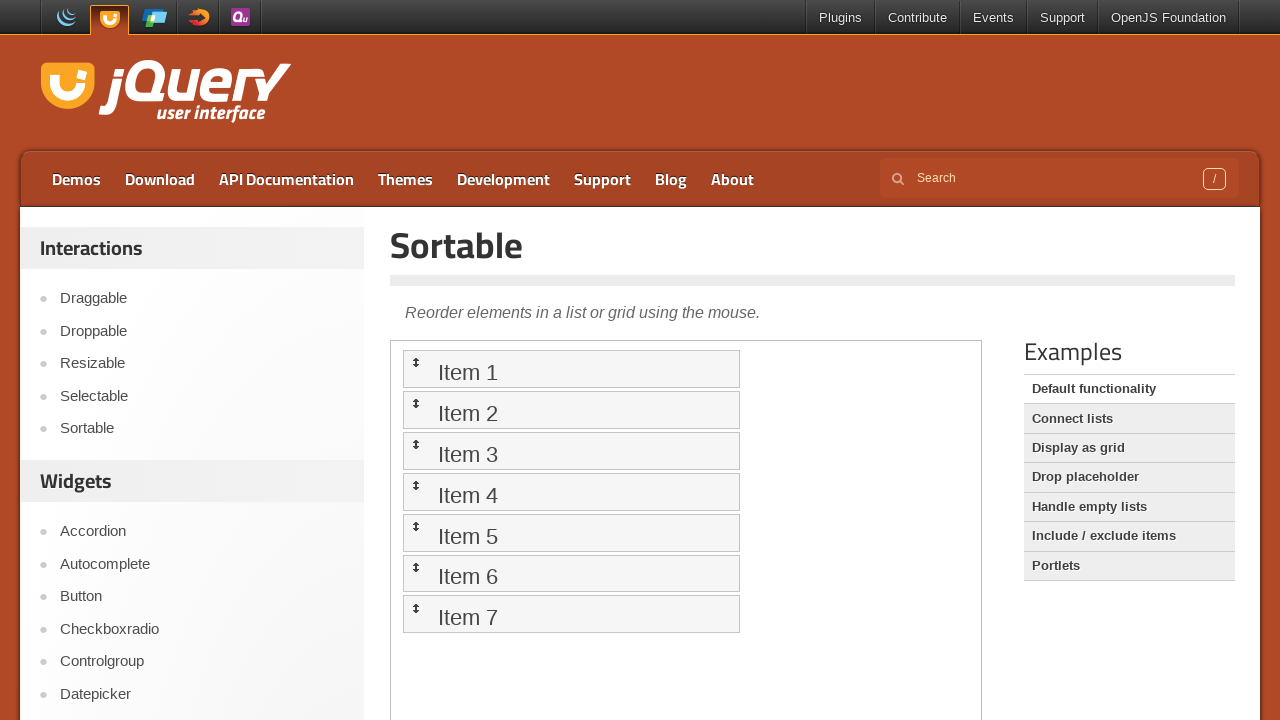

Located all sortable list items in the demo
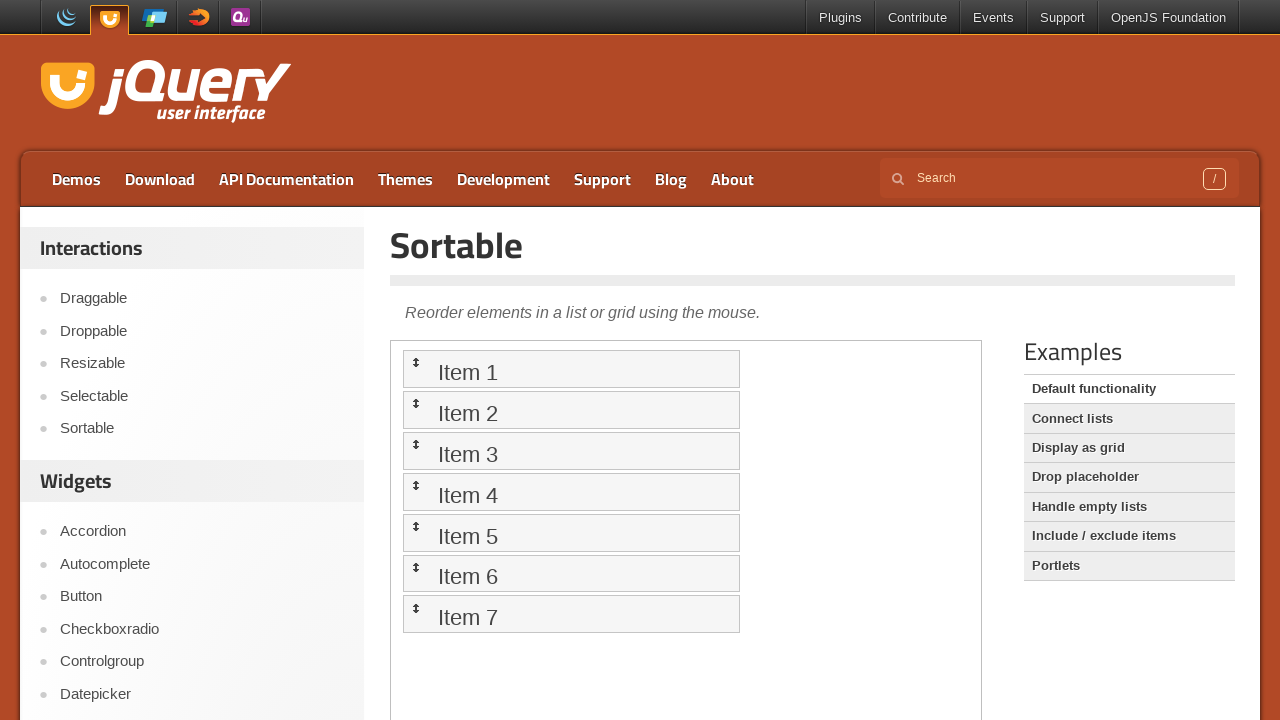

Selected 7th list item as drag source
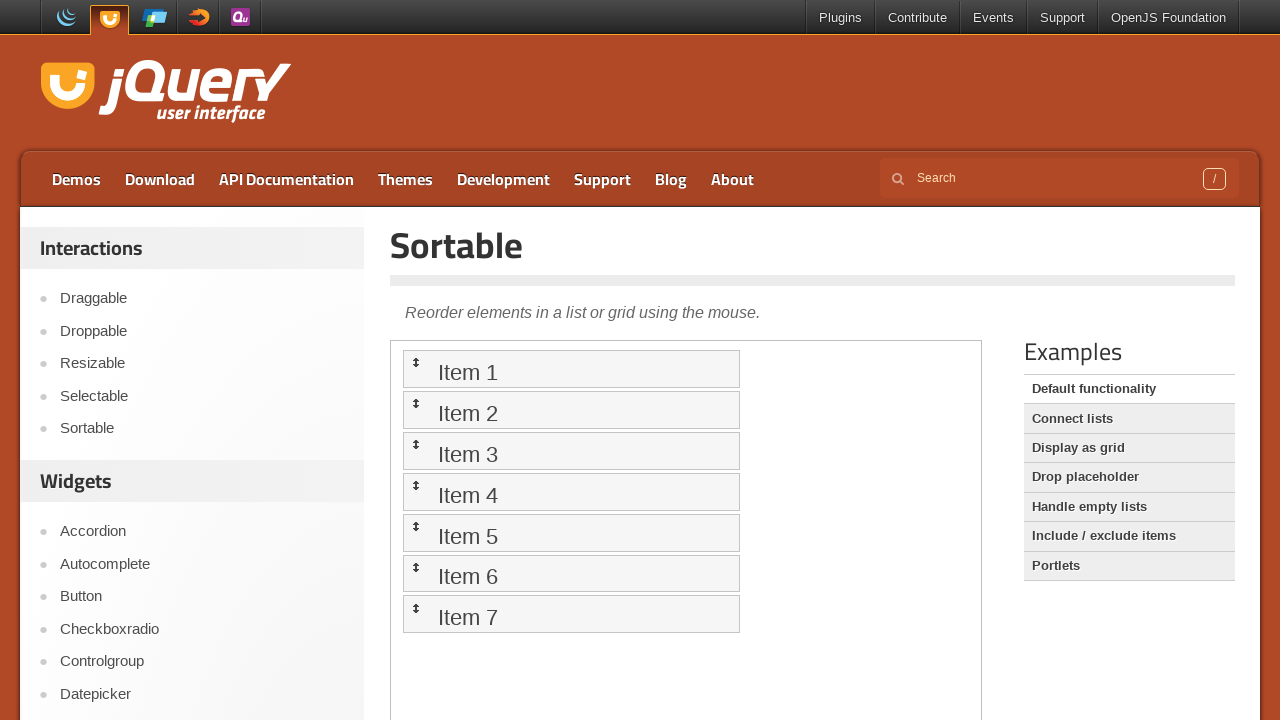

Selected 1st list item as drop target
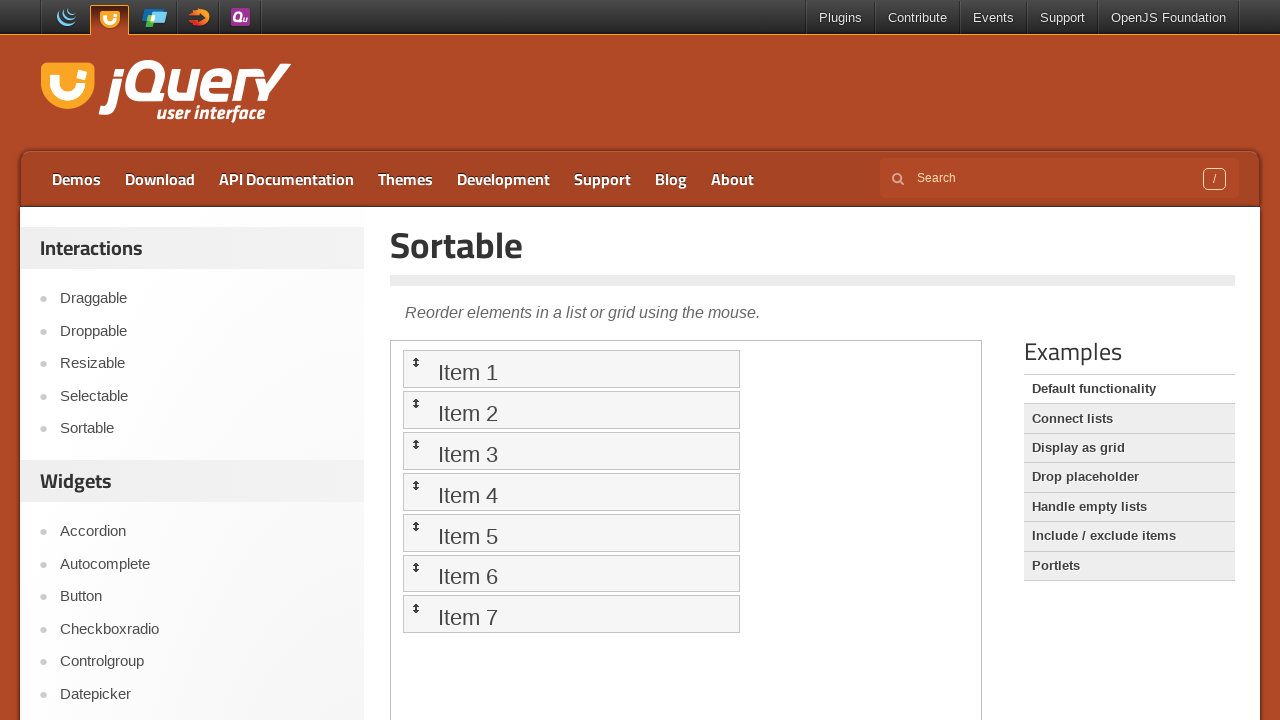

Dragged 7th item to 1st position to reorder sortable list at (571, 369)
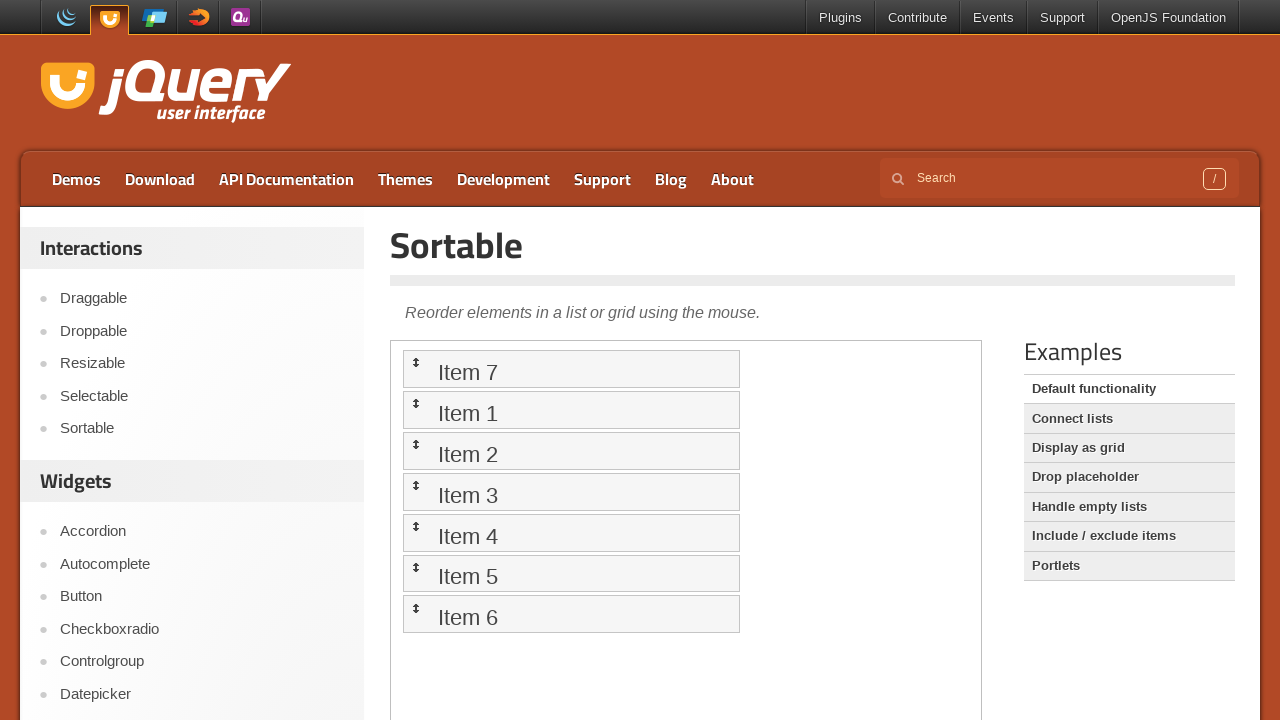

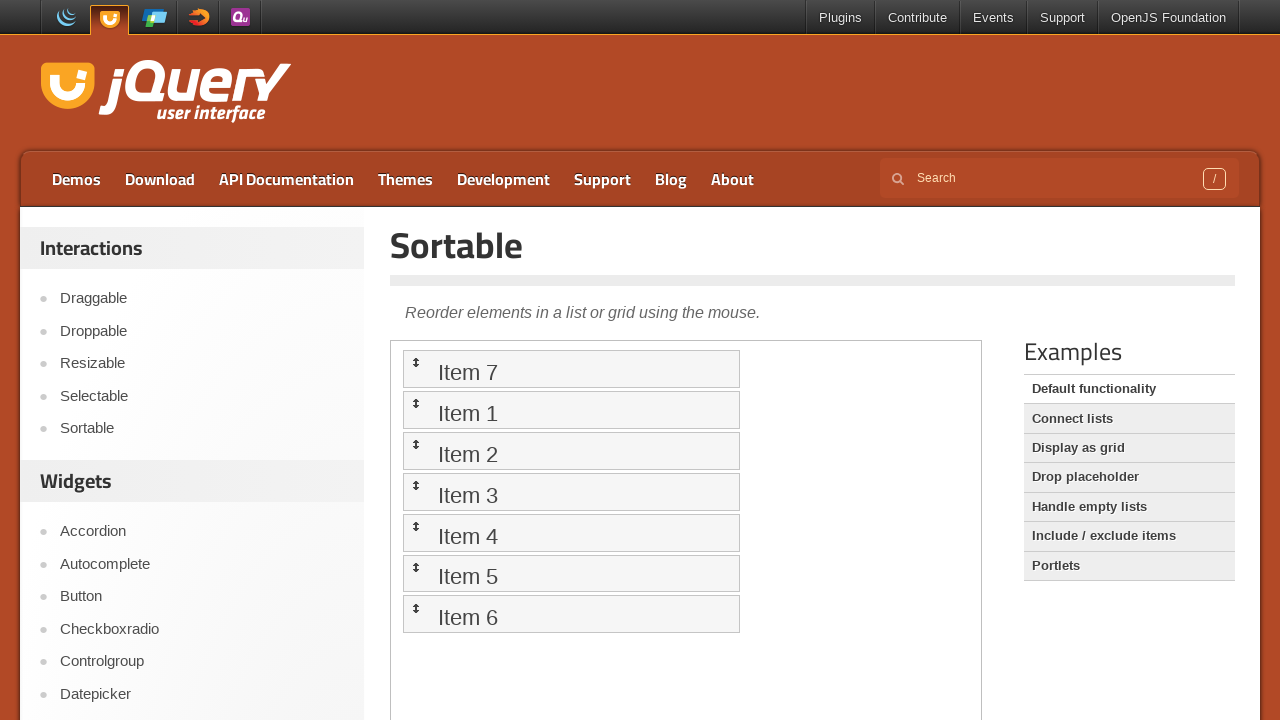